Tests multiple window handling by navigating to the Multiple Windows page, clicking to open a new window, and switching to the child window to verify its content.

Starting URL: https://the-internet.herokuapp.com/

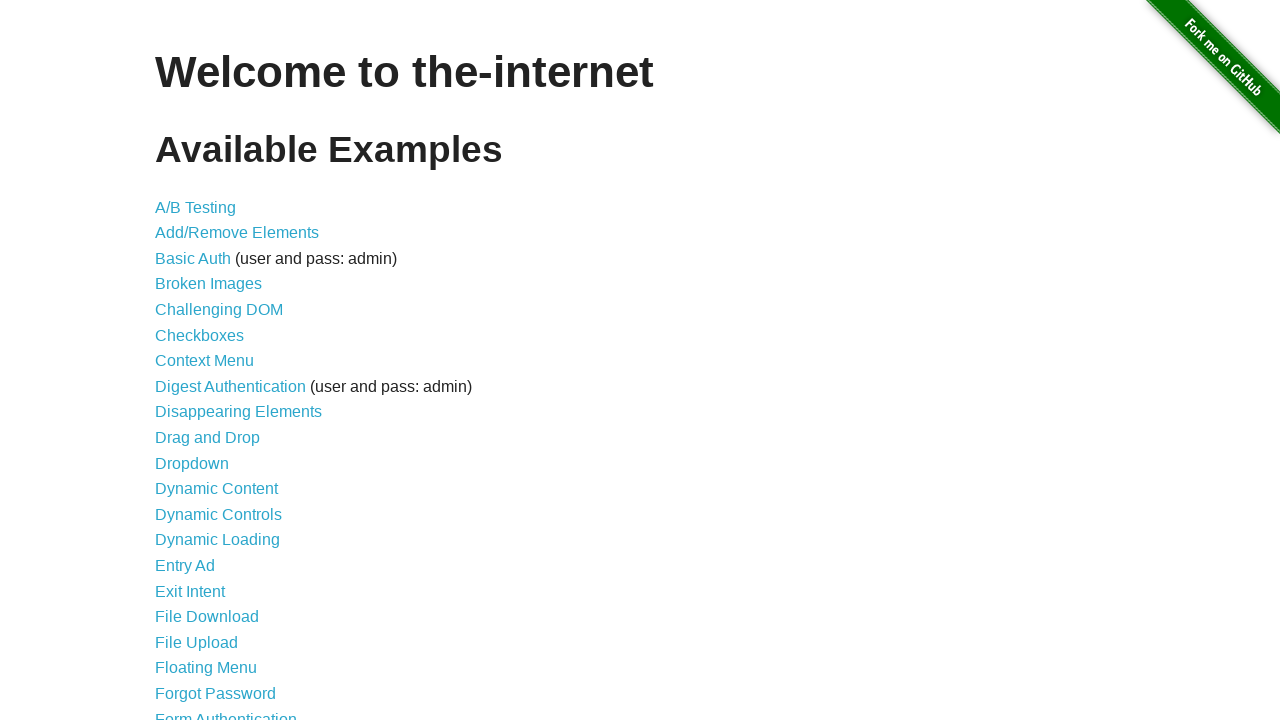

Clicked 'Multiple Windows' link to navigate to the multiple windows page at (218, 369) on a:has-text('Multiple Windows')
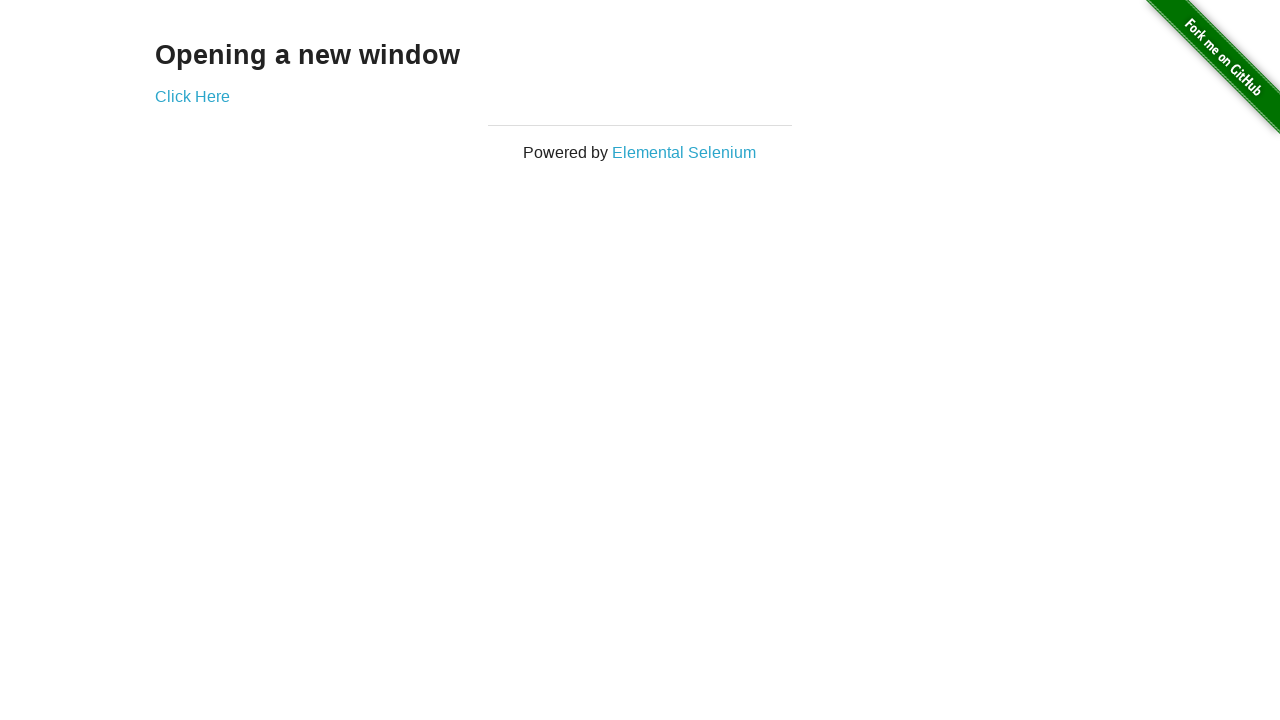

Waited for 'Click Here' link to load on the page
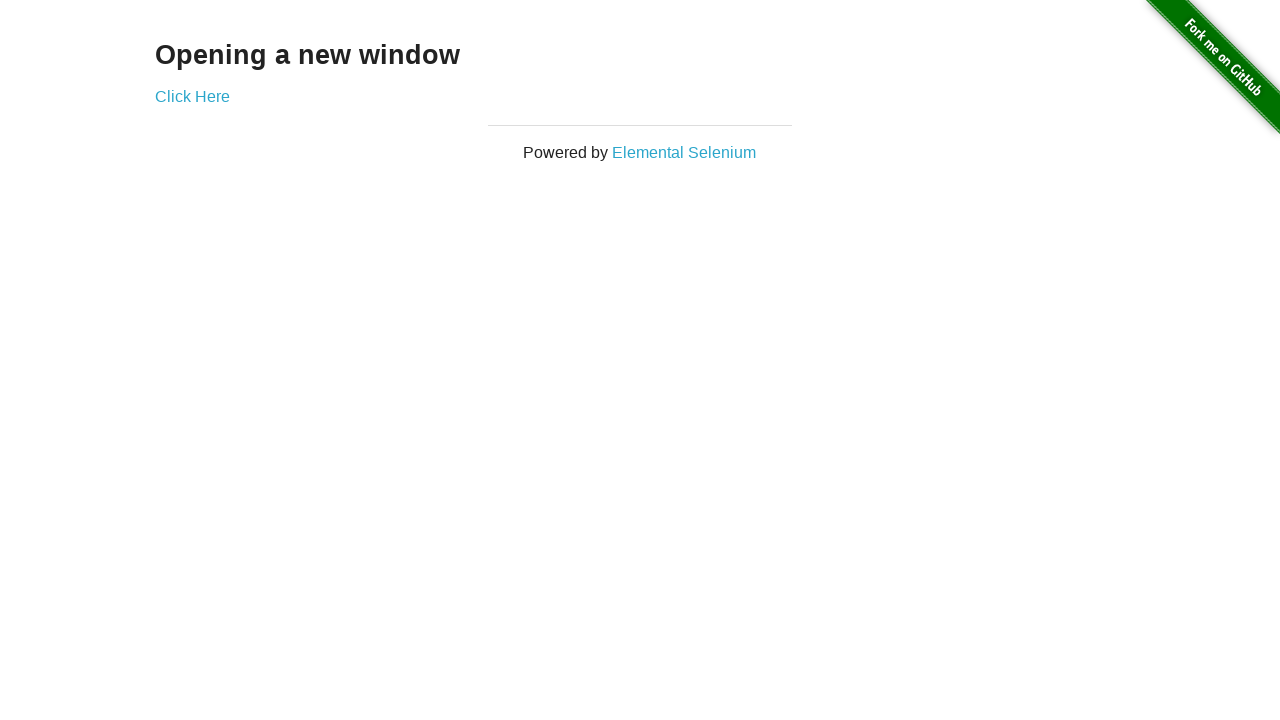

Clicked 'Click Here' link to open a new window at (192, 96) on a:has-text('Click Here')
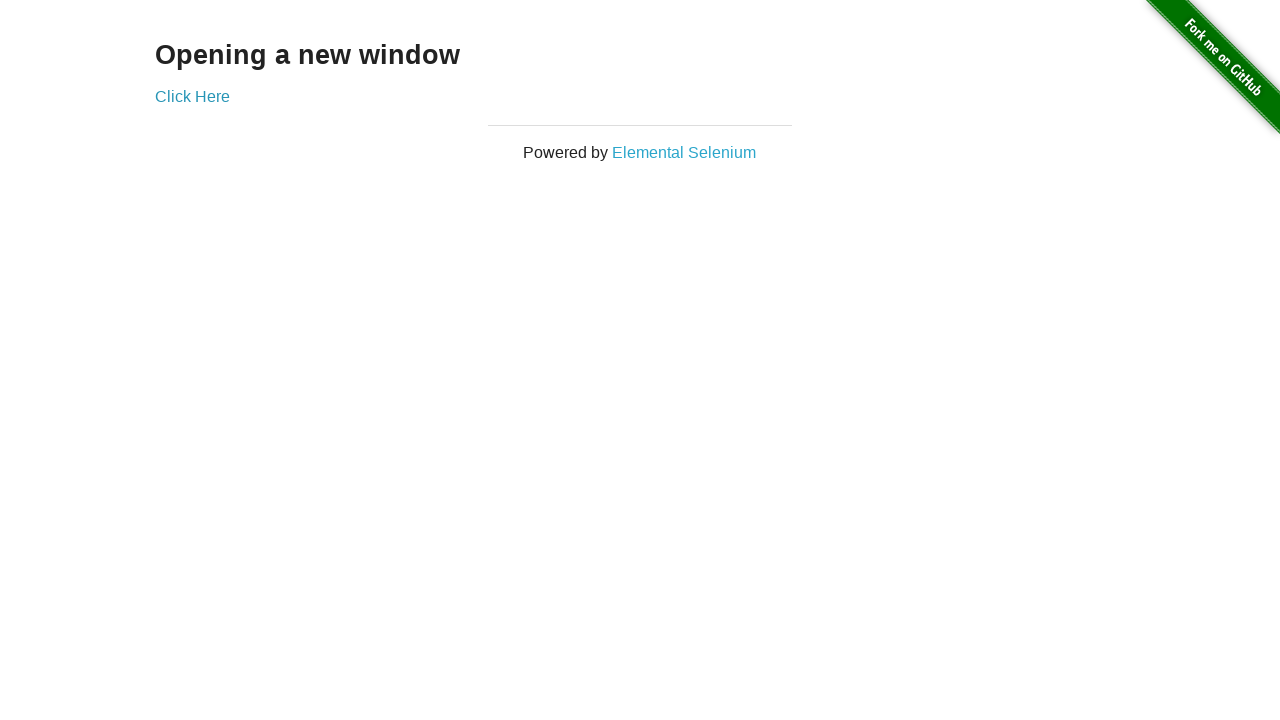

Successfully captured the new child window
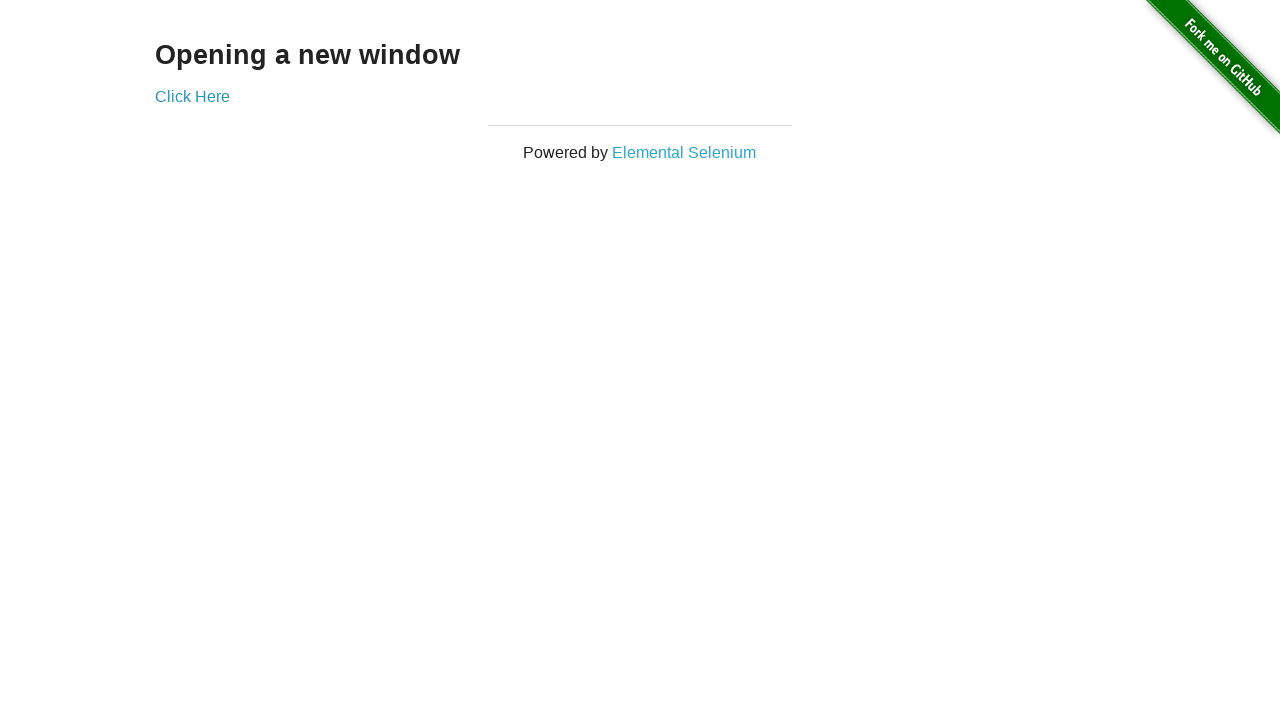

Waited for new window to fully load
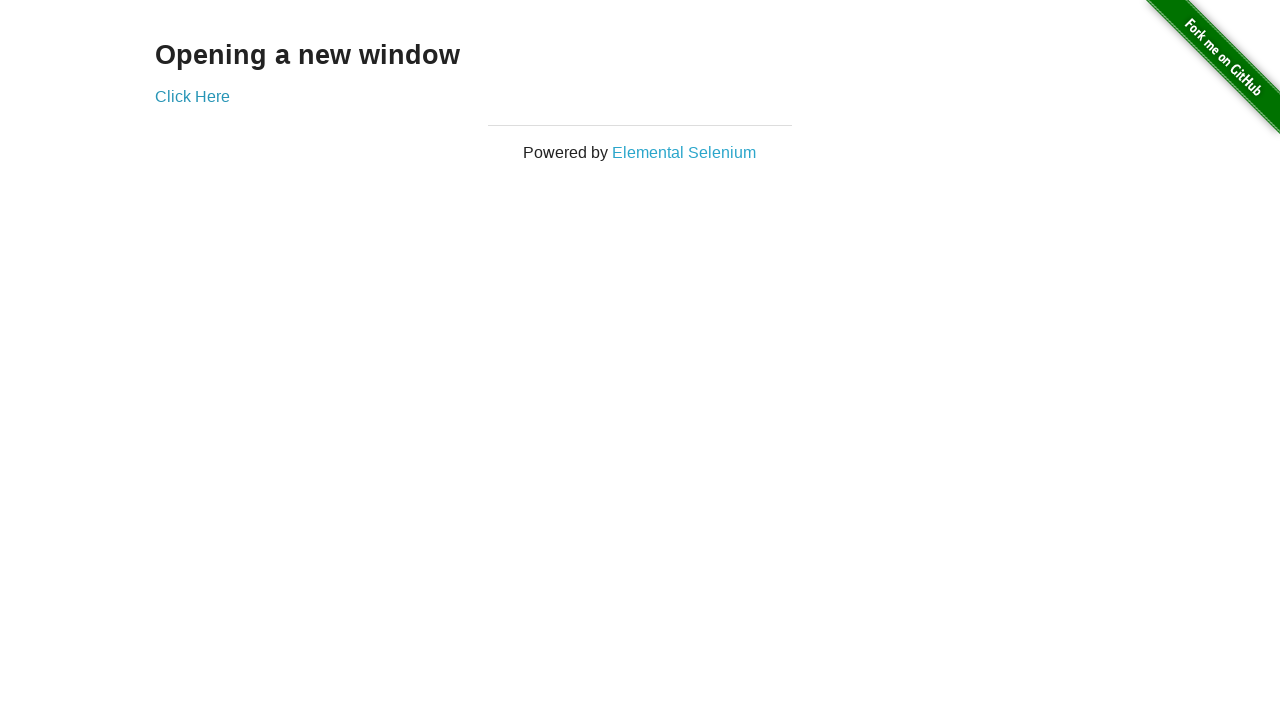

Verified 'New Window' heading is present in the child window
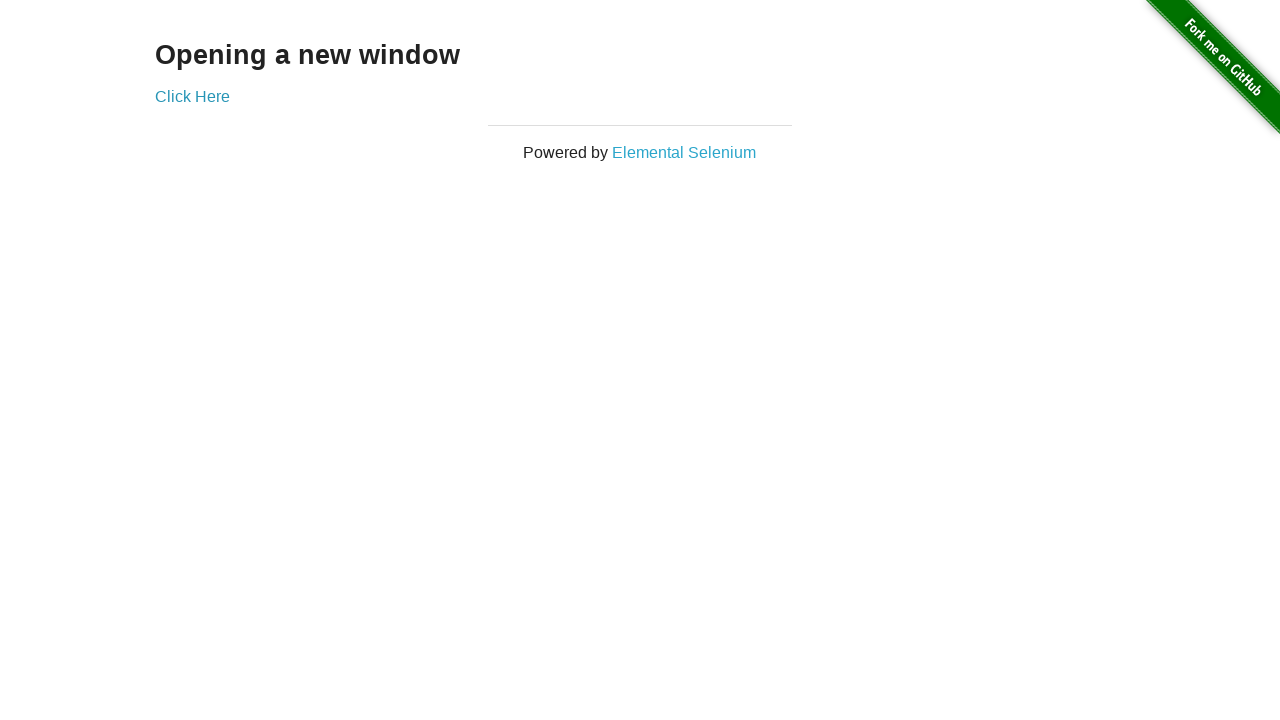

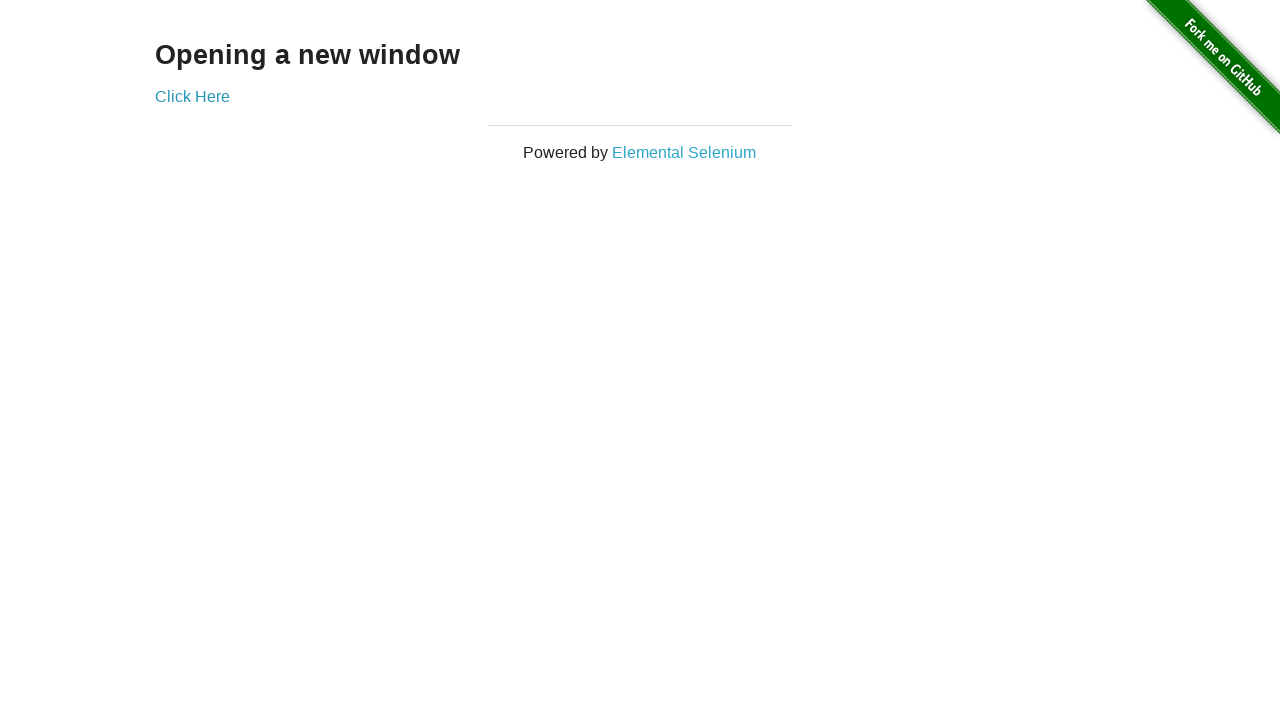